Tests adding and removing dynamic elements by clicking Add Element button to create a Delete button, then clicking Delete to remove it

Starting URL: https://practice.cydeo.com/add_remove_elements/

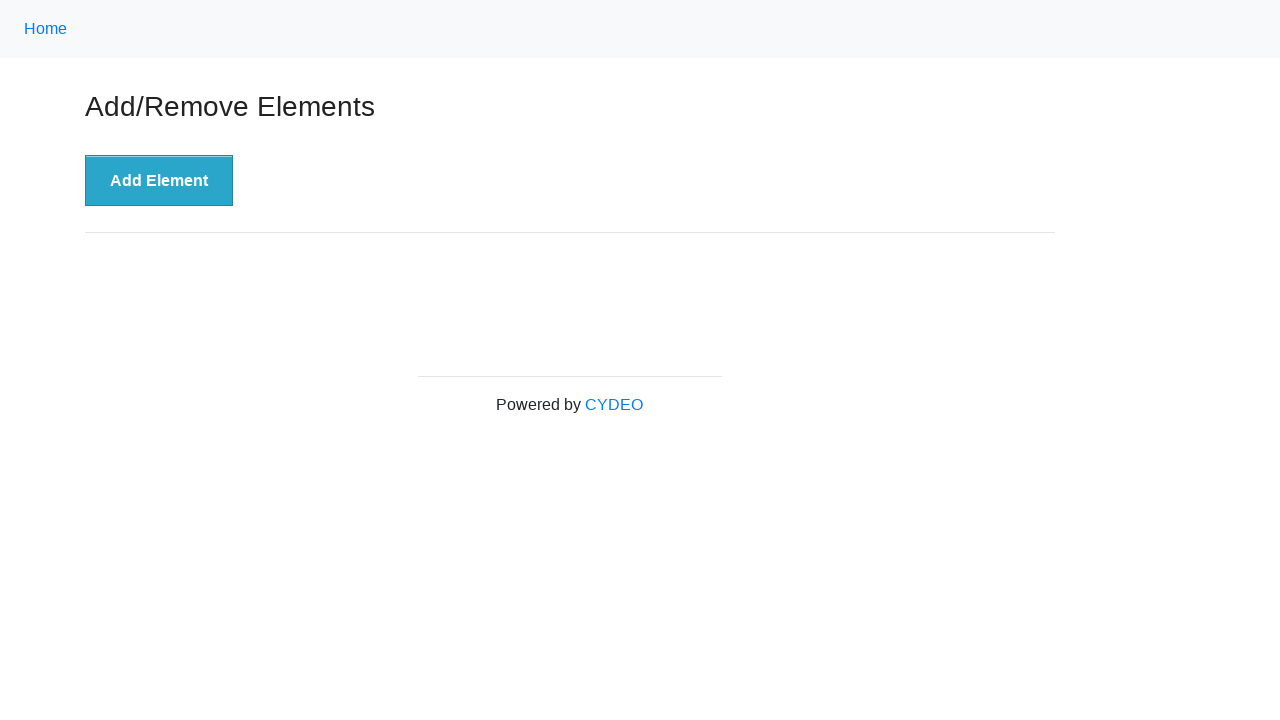

Clicked 'Add Element' button to create a new Delete button at (159, 181) on button:has-text('Add Element')
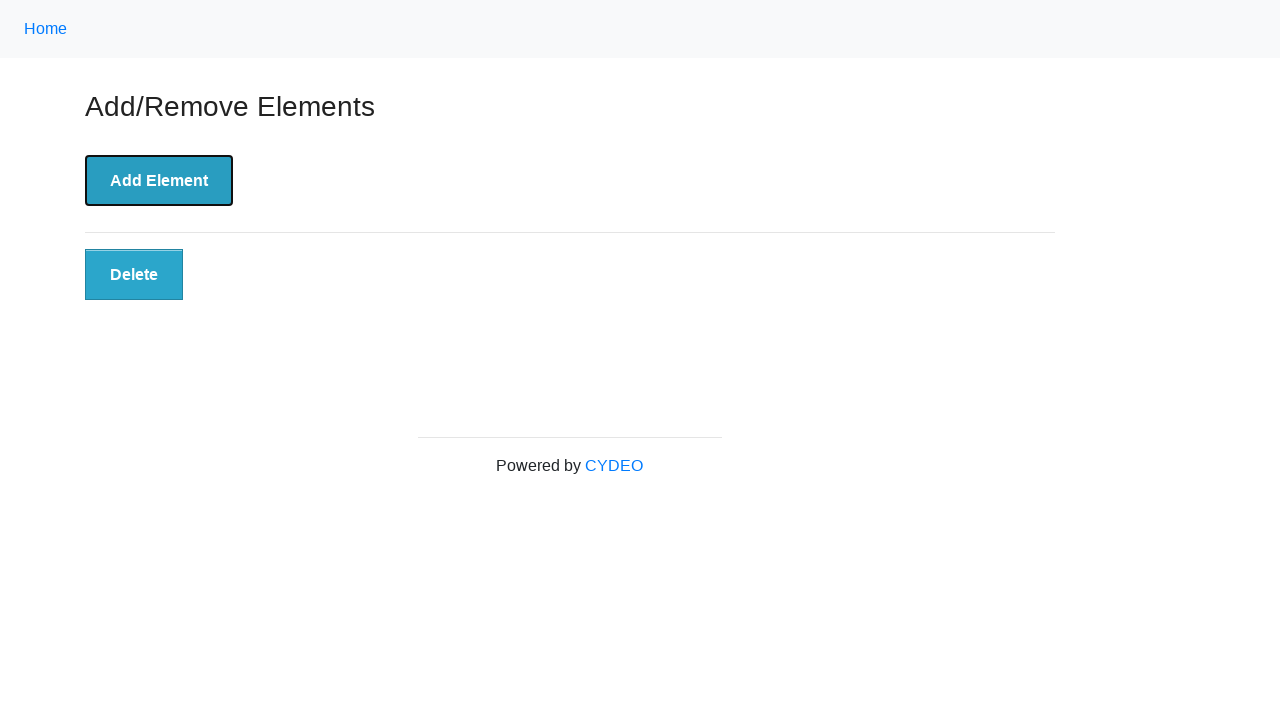

Waited for Delete button to appear in DOM
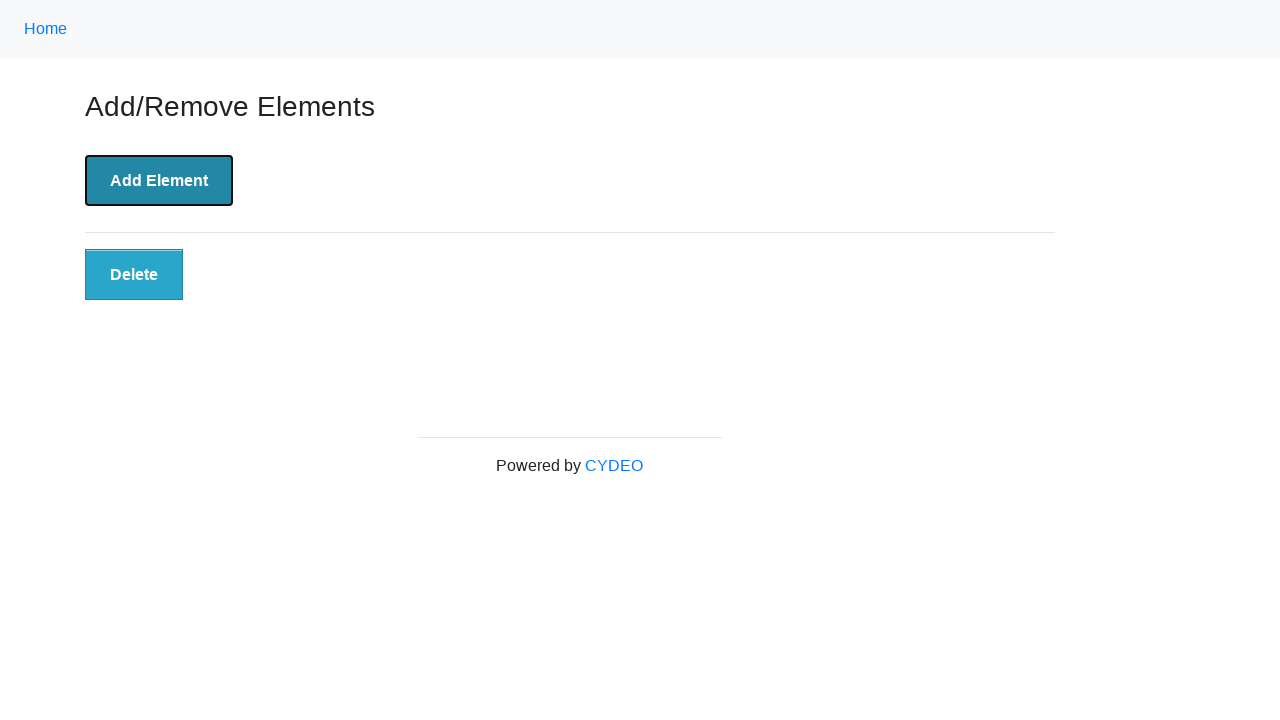

Located the Delete button element
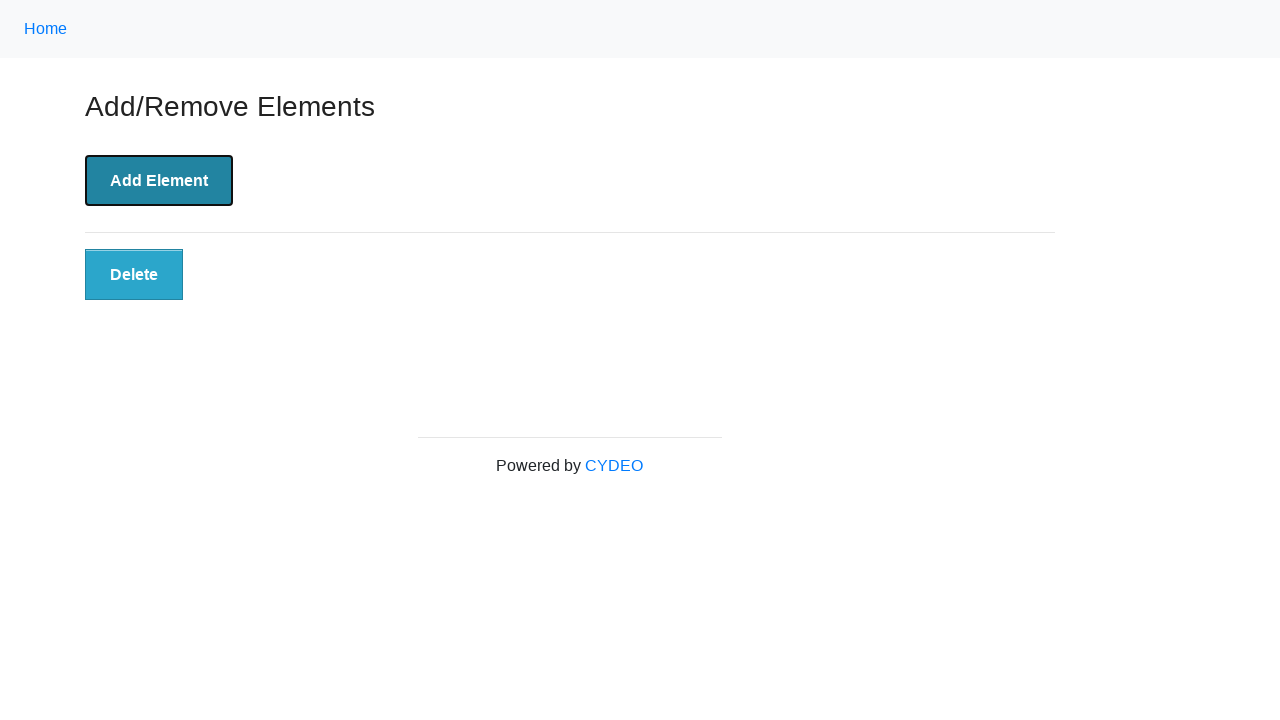

Verified Delete button is visible
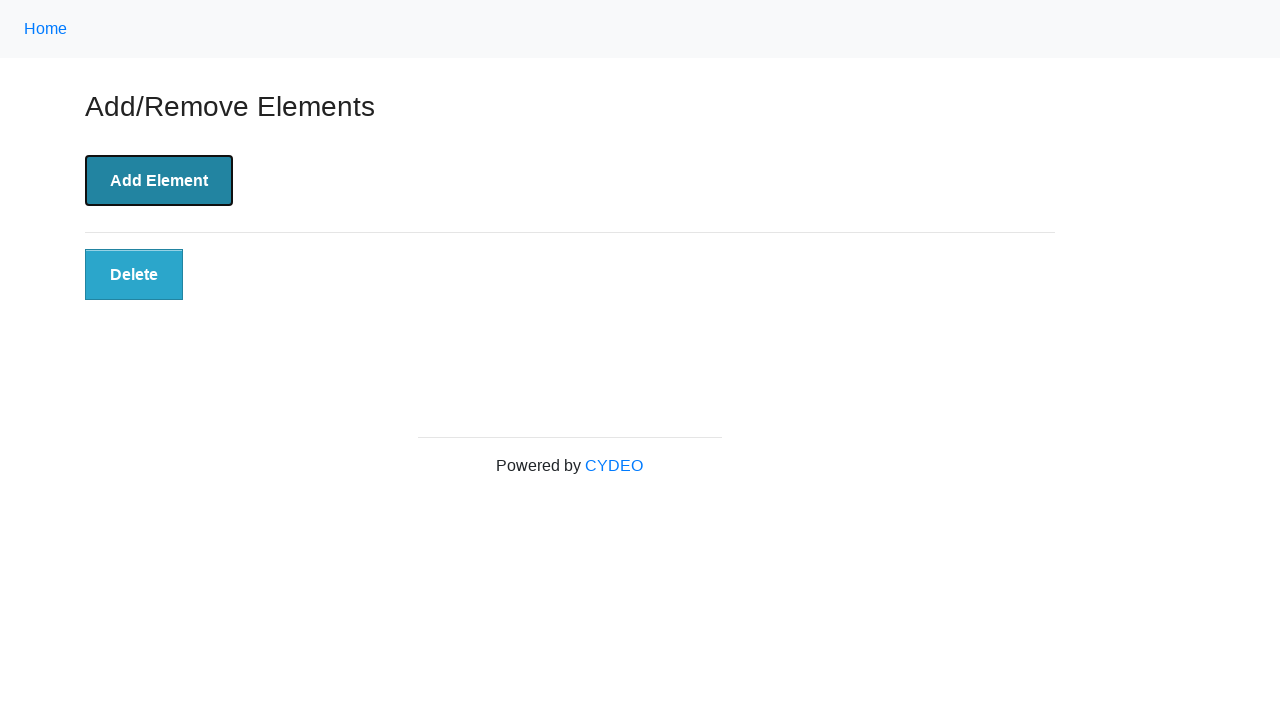

Clicked Delete button to remove the dynamic element at (134, 275) on button[onclick='deleteElement()']
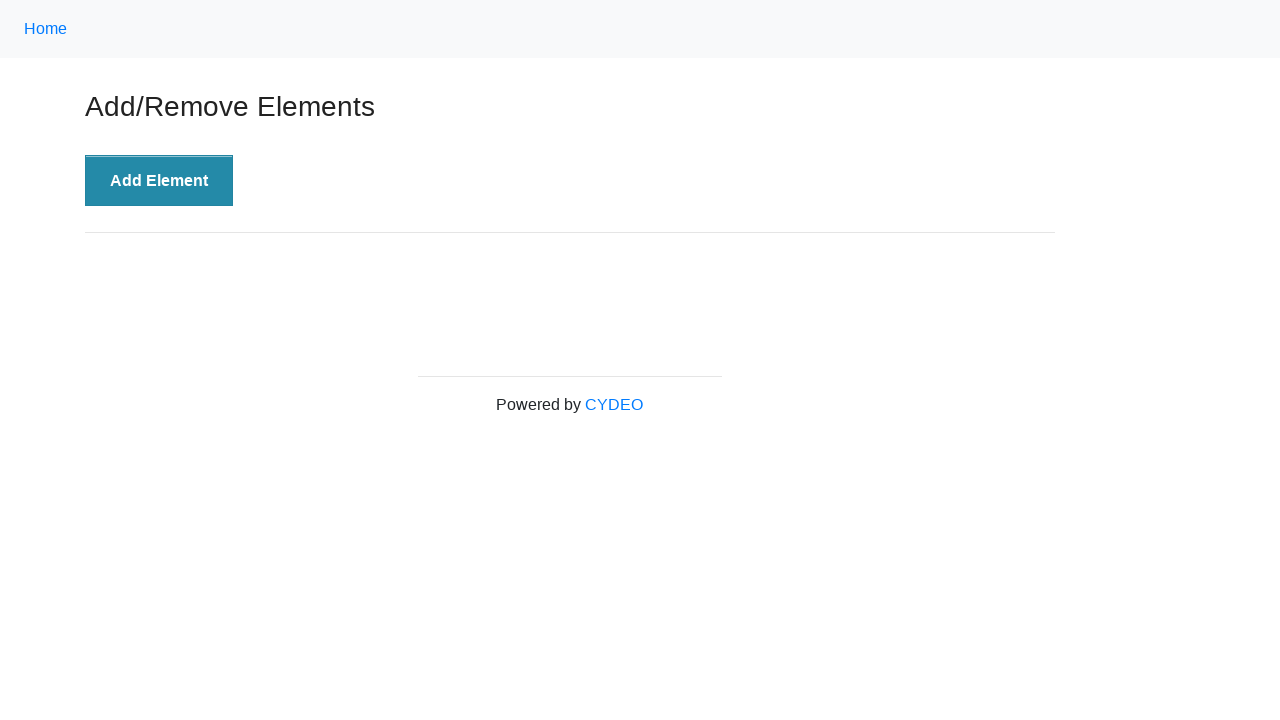

Verified Delete button is detached from DOM after deletion
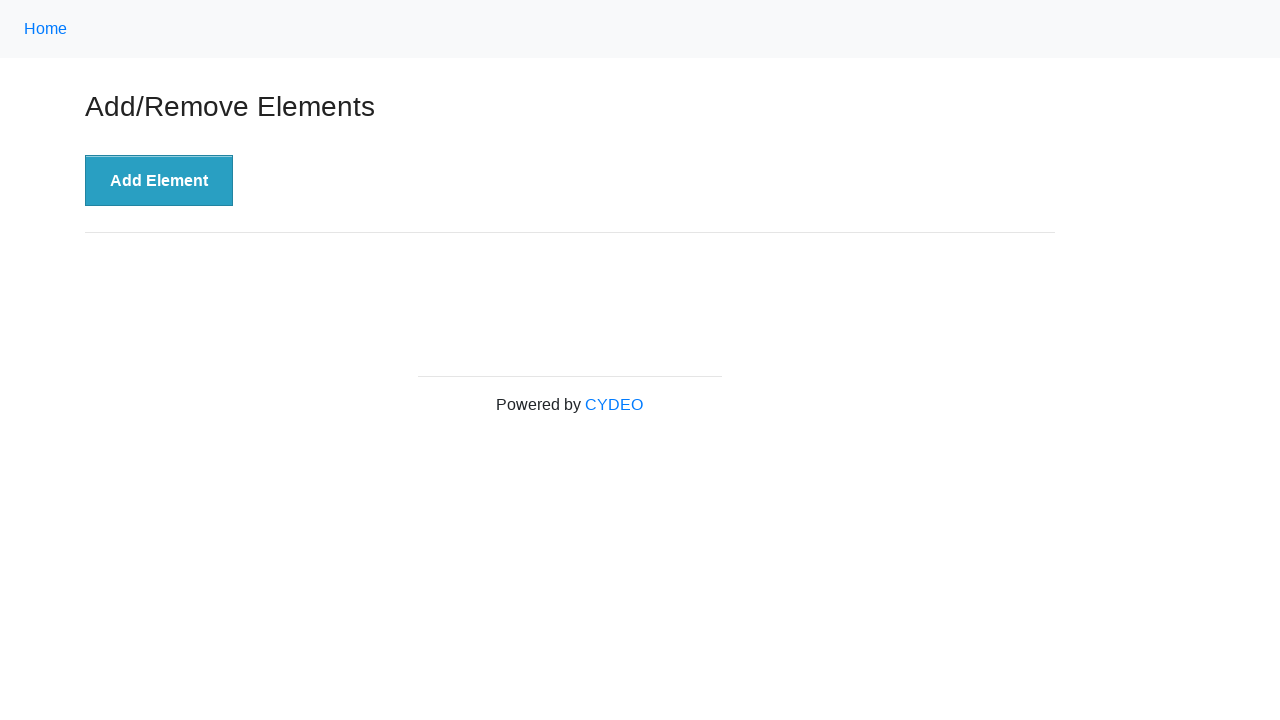

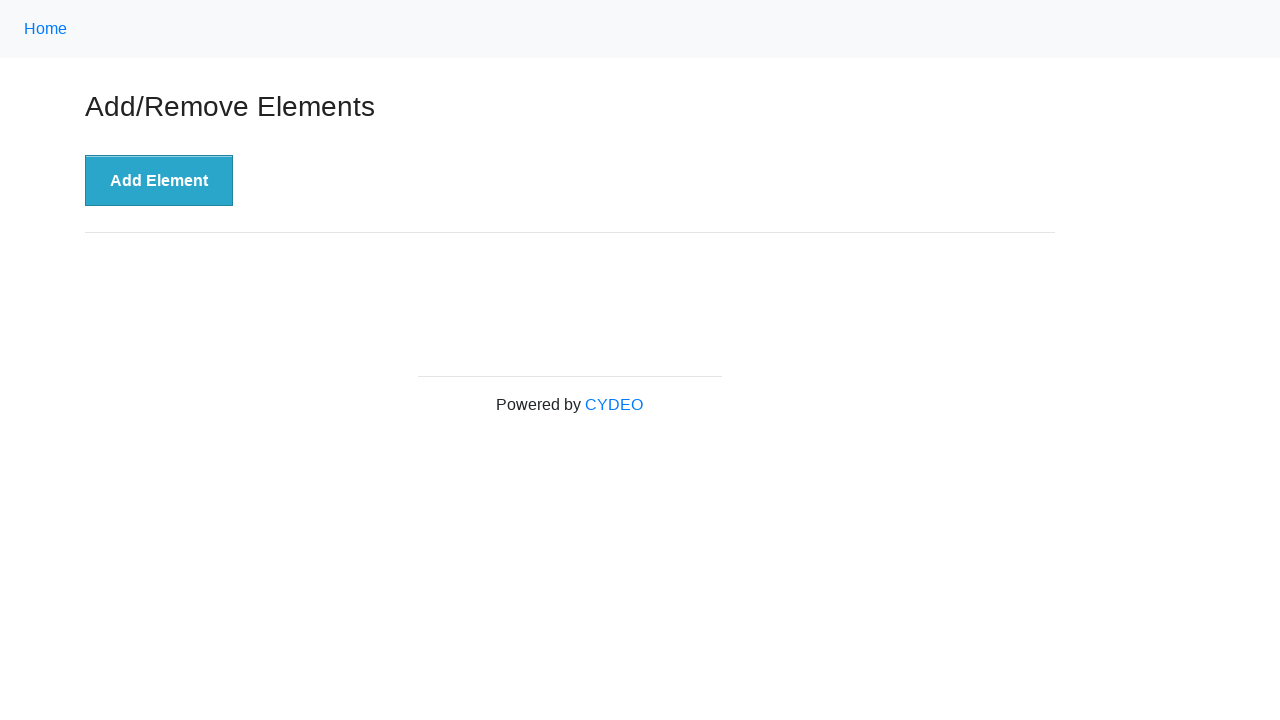